Tests modal dialog functionality by opening a small modal, closing it, and verifying the large modal button is still displayed.

Starting URL: https://demoqa.com/modal-dialogs

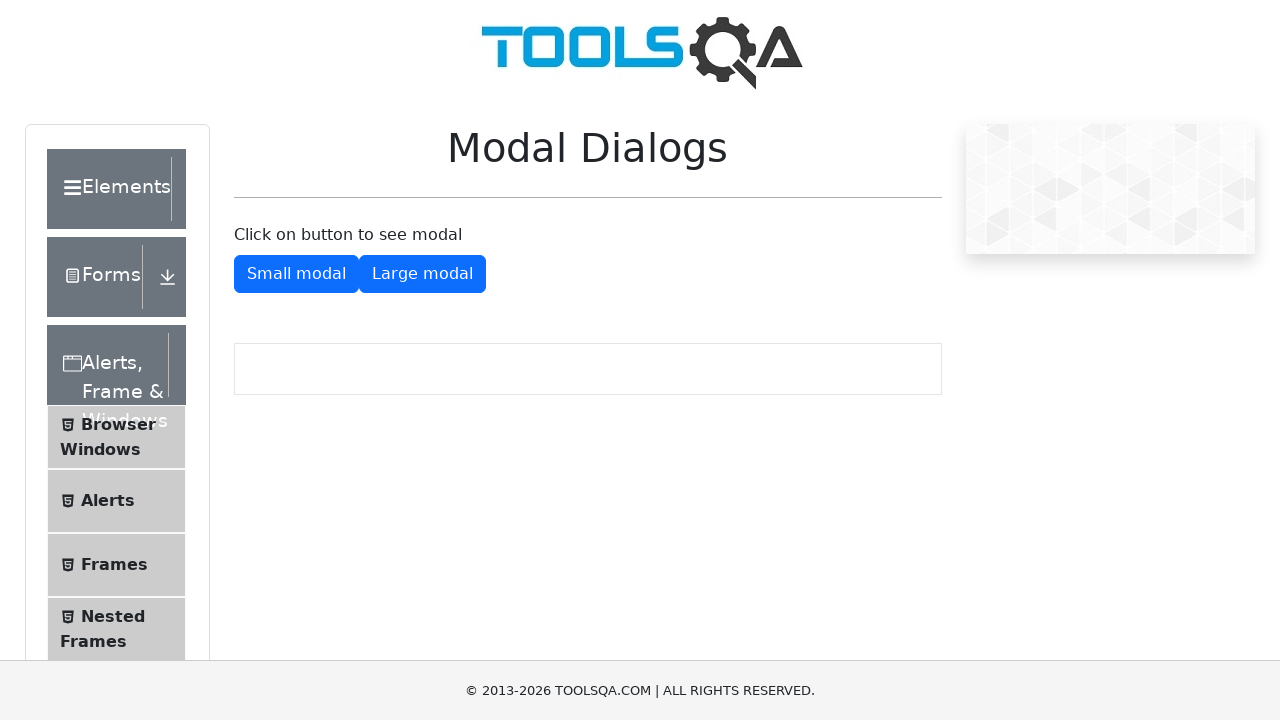

Clicked button to show small modal at (296, 274) on #showSmallModal
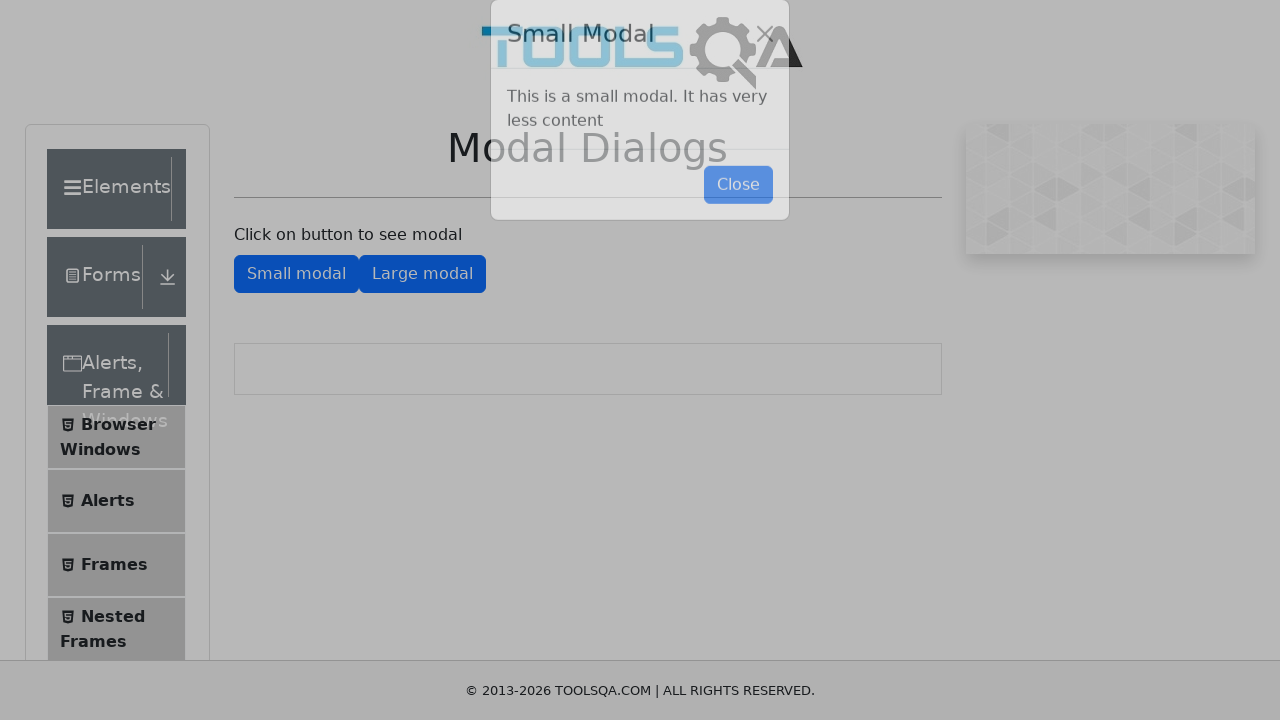

Clicked button to close small modal at (738, 214) on #closeSmallModal
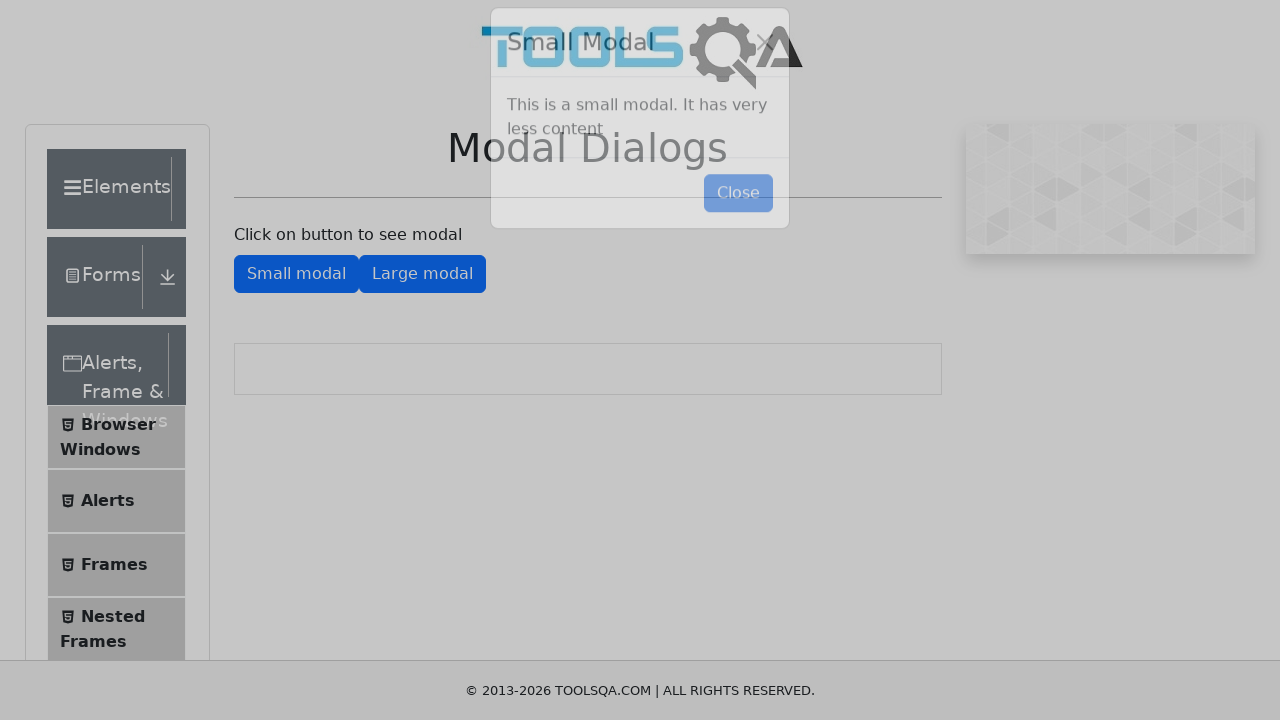

Verified large modal button is visible after closing small modal
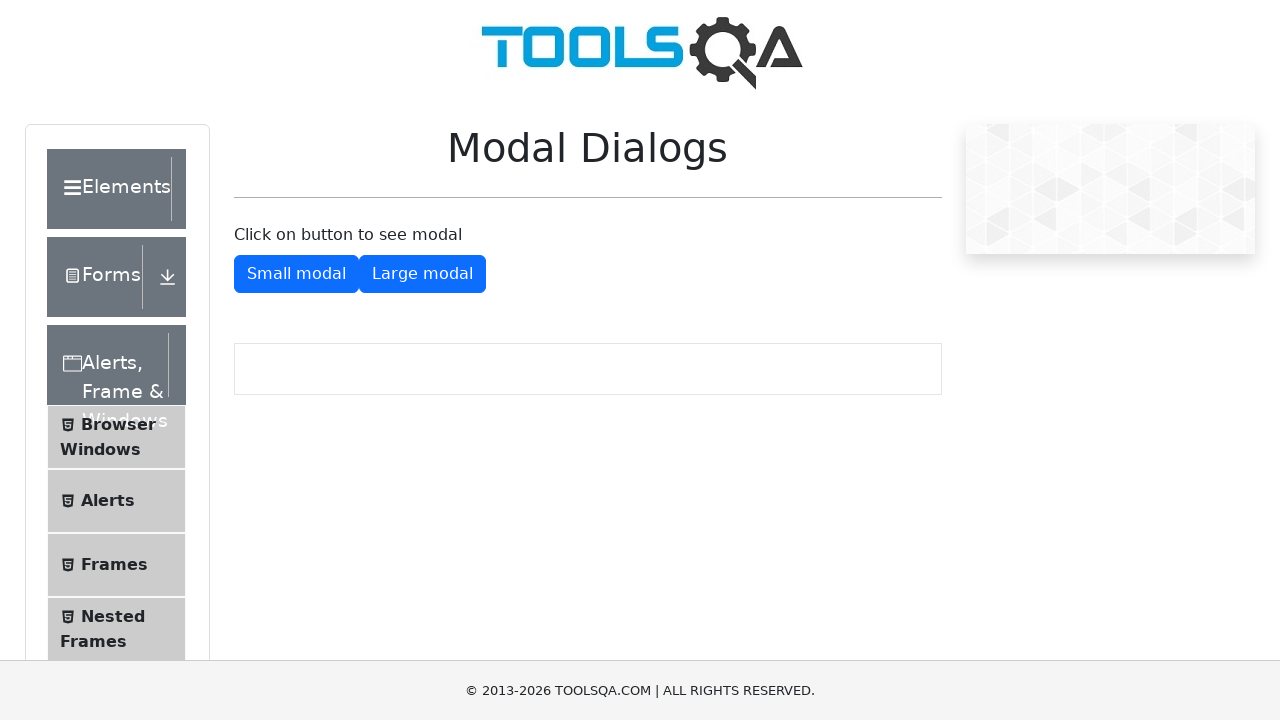

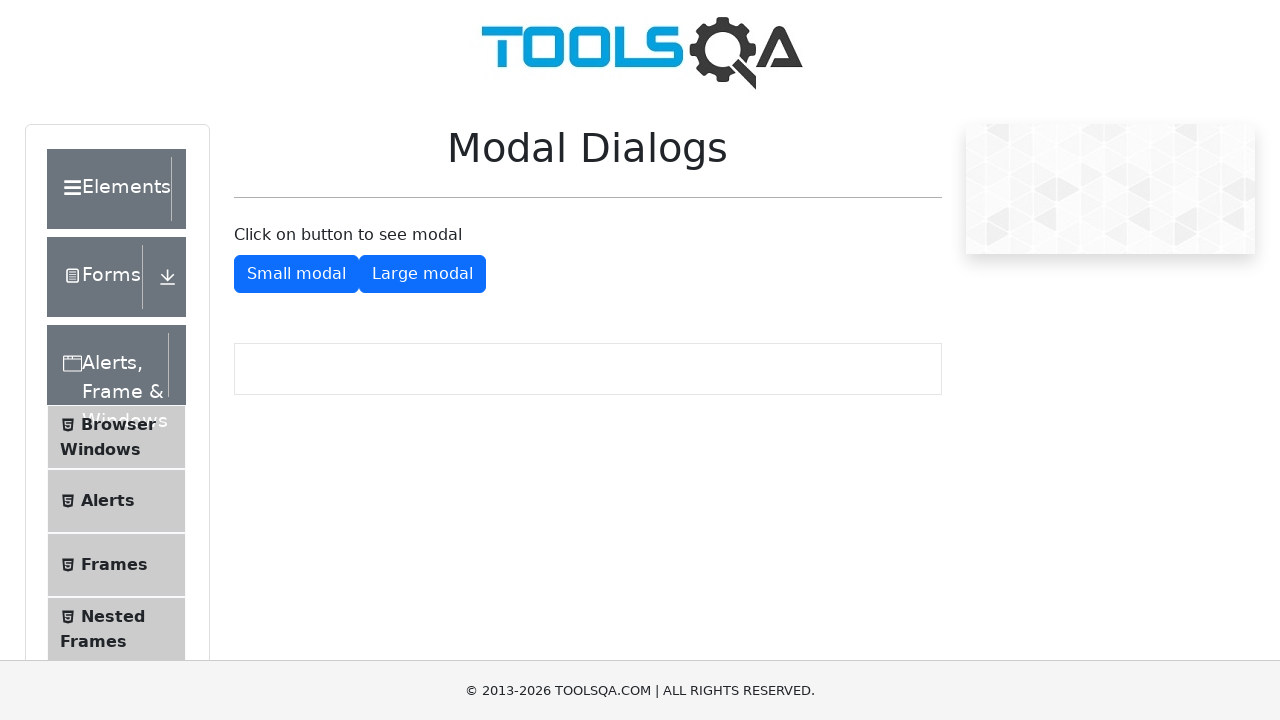